Tests window switching functionality by clicking the Privacy link on Google's signup page and switching to the newly opened window

Starting URL: https://accounts.google.com/signup

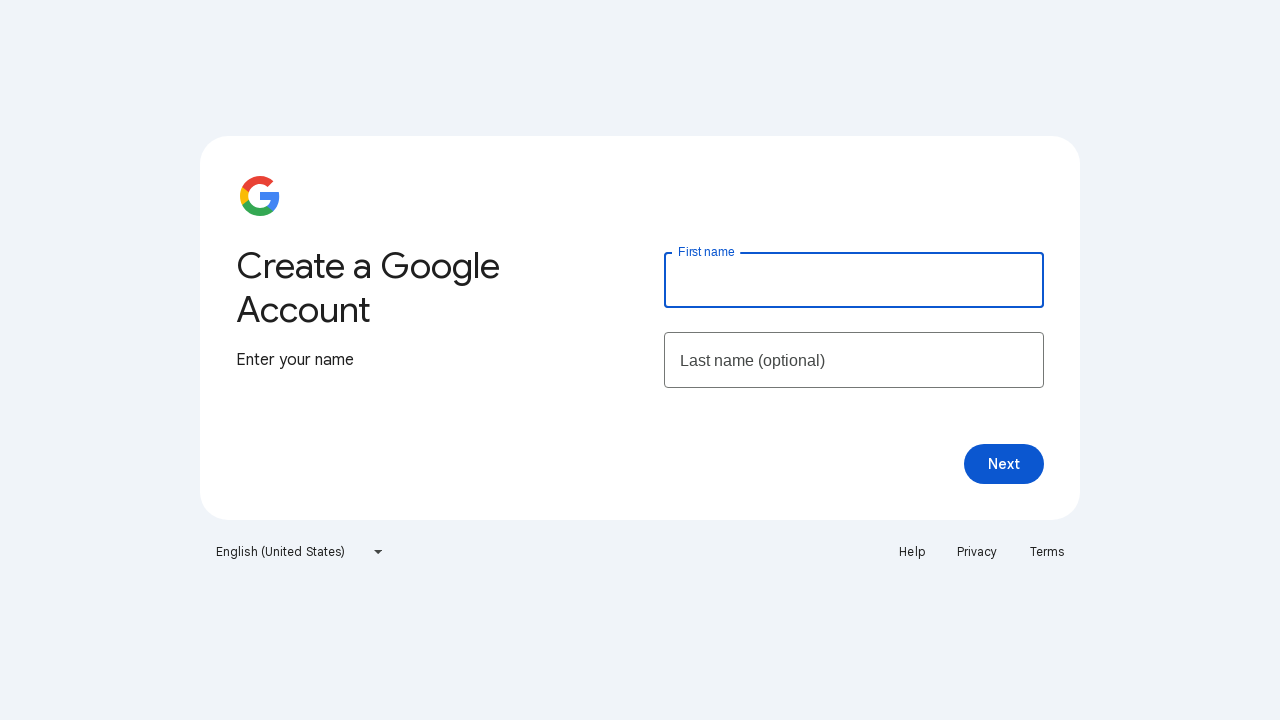

Stored reference to original window
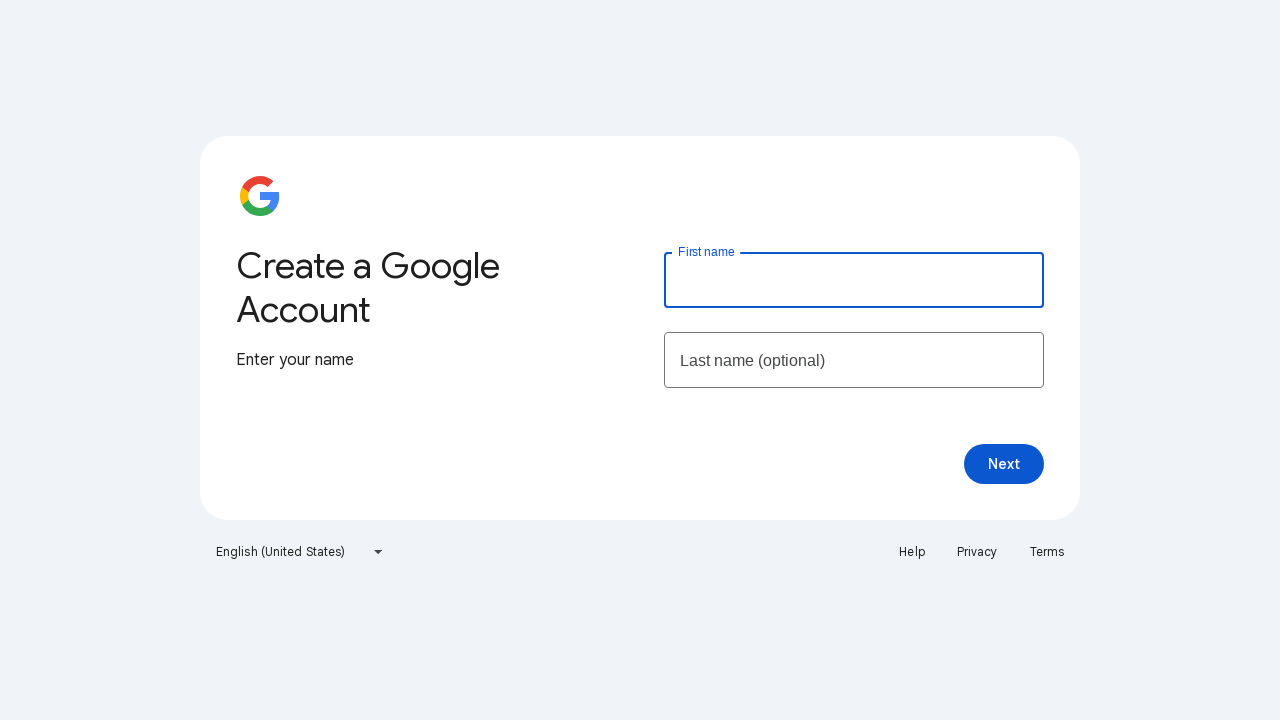

Clicked Privacy link on Google signup page at (977, 552) on a:text('Privacy')
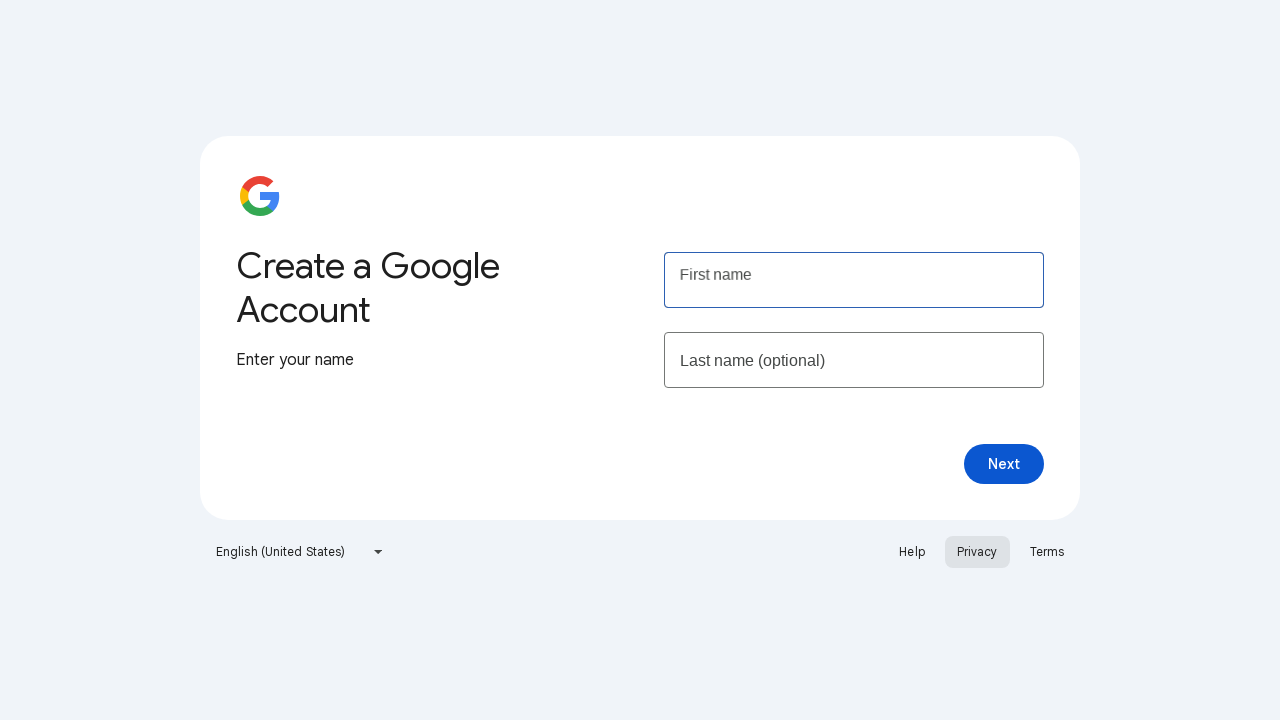

New window/tab opened
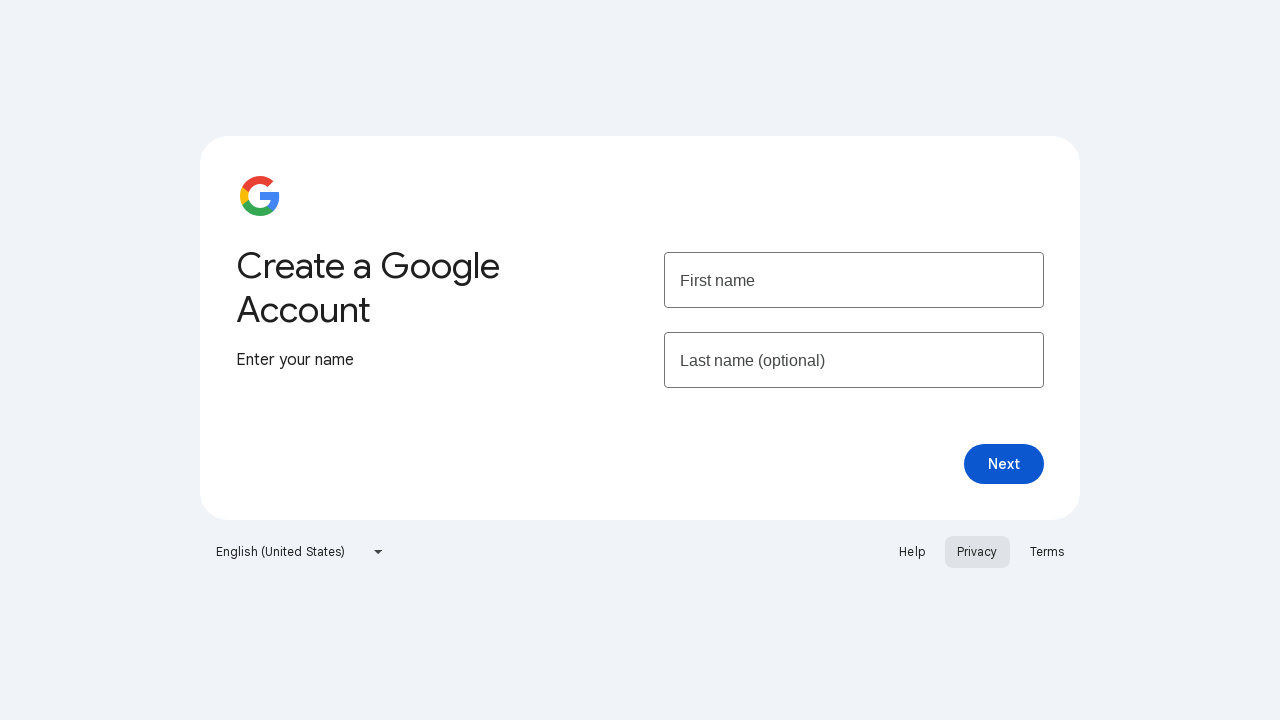

Retrieved all open pages from context
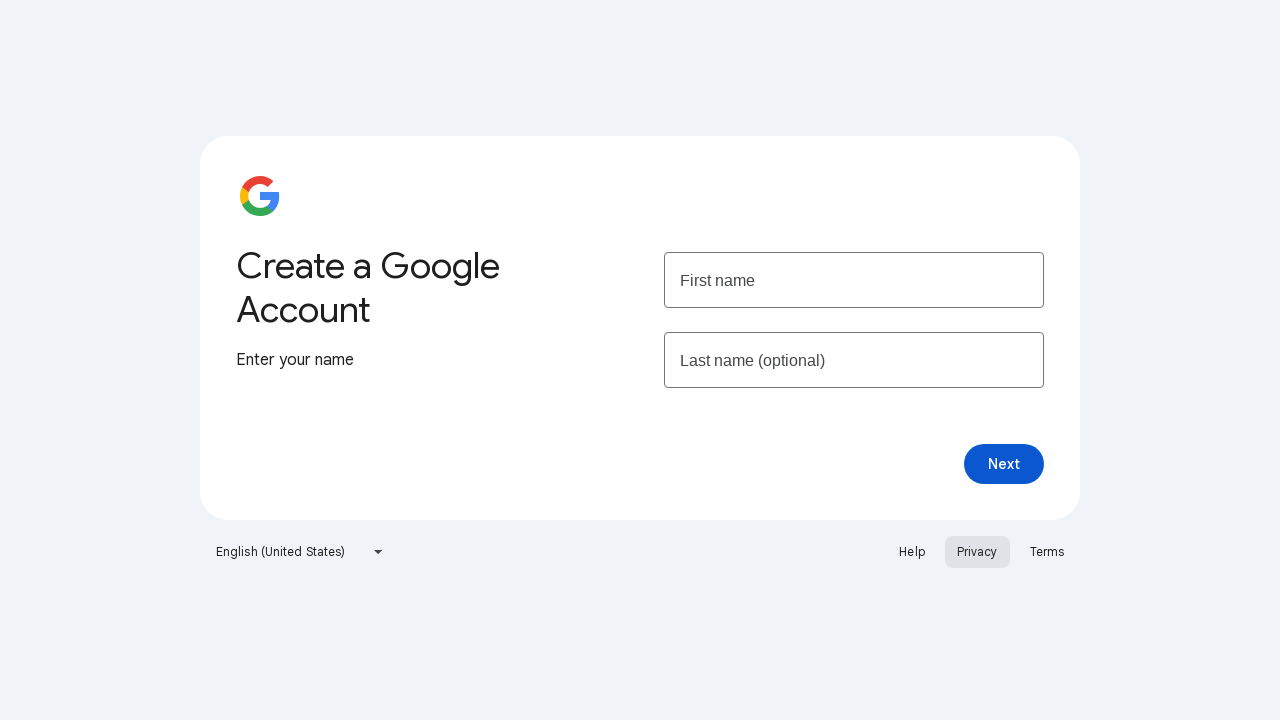

Selected newly opened page as active page
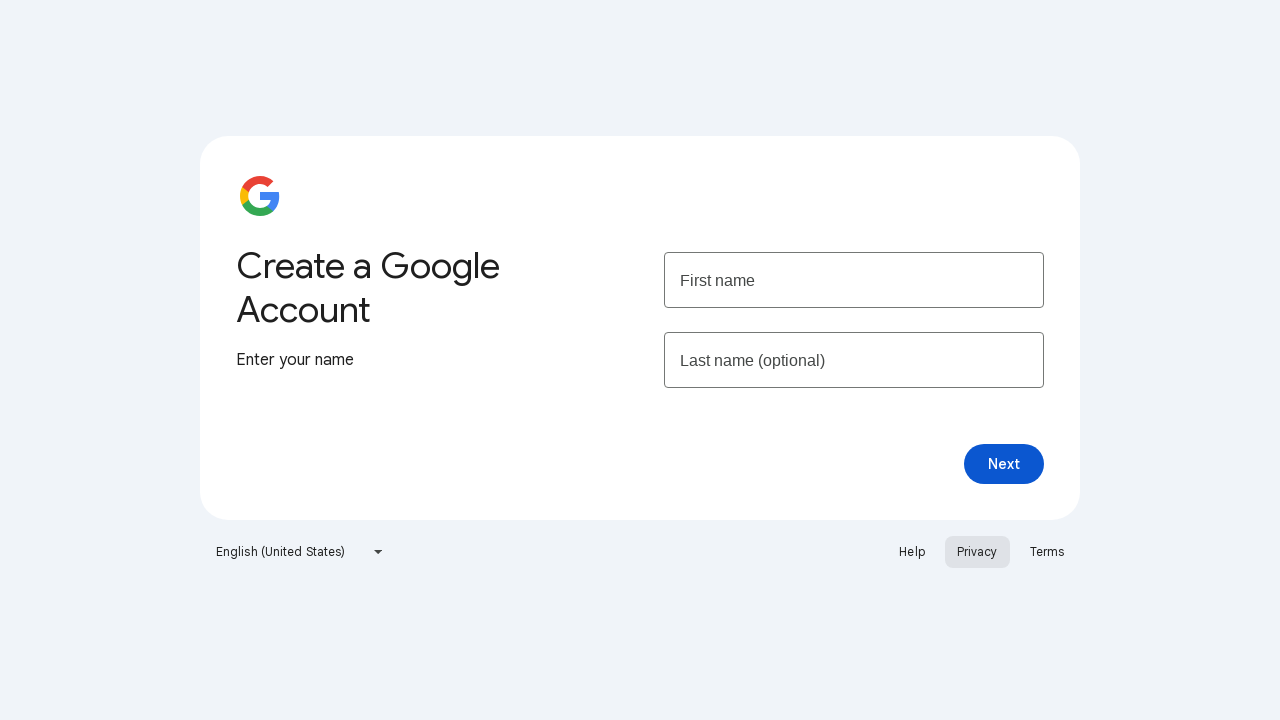

New page finished loading
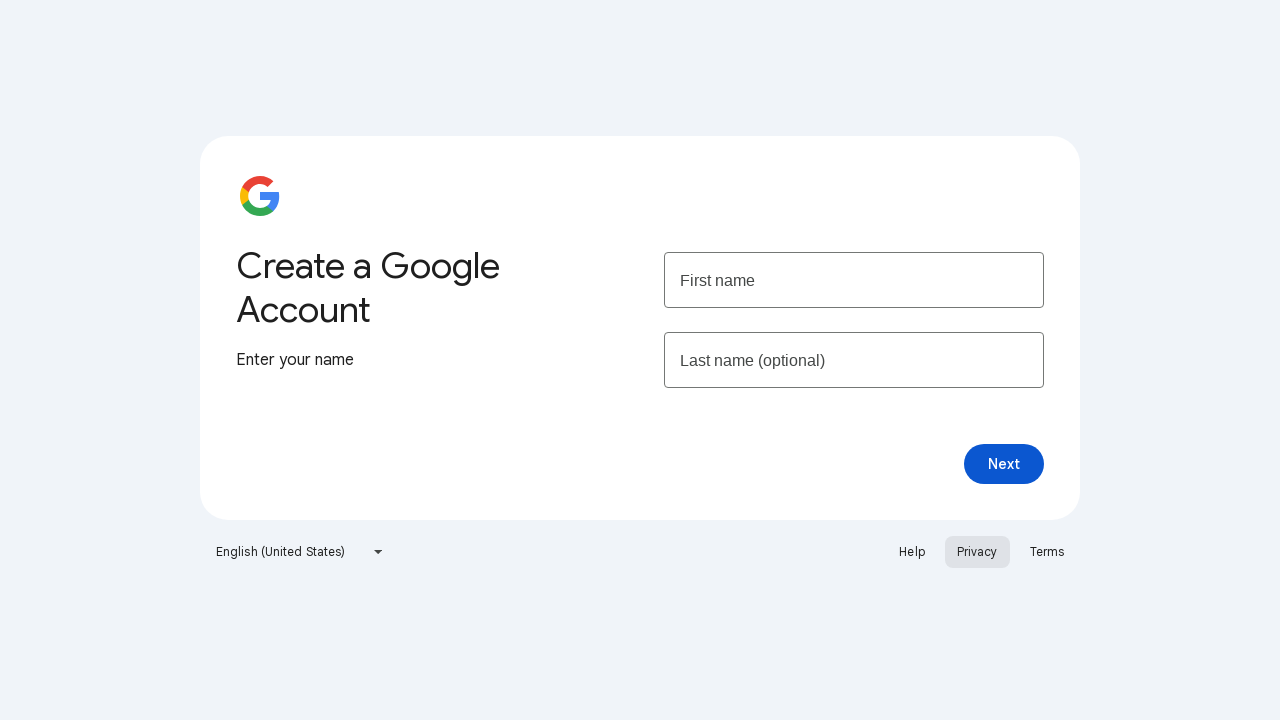

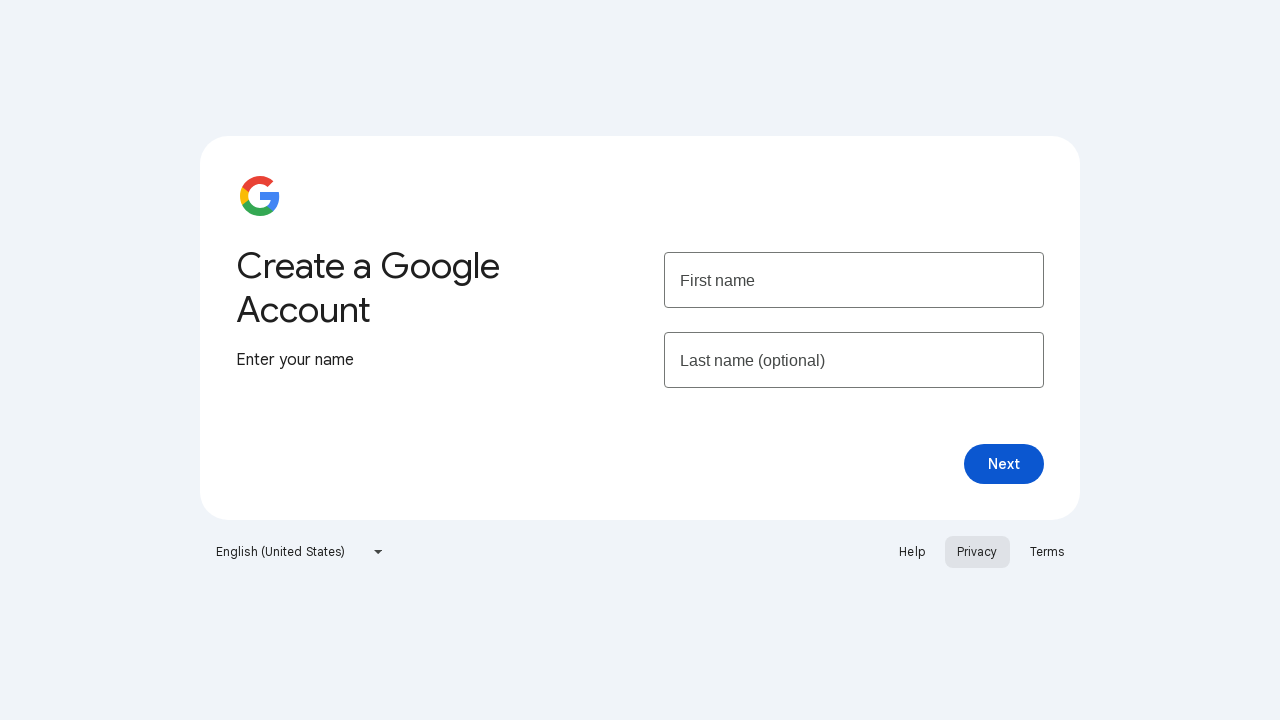